Tests dropdown selection functionality by selecting options using three different methods: by visible text ("Opel"), by index (1), and by value ("volvo")

Starting URL: https://selectorshub.com/xpath-practice-page/

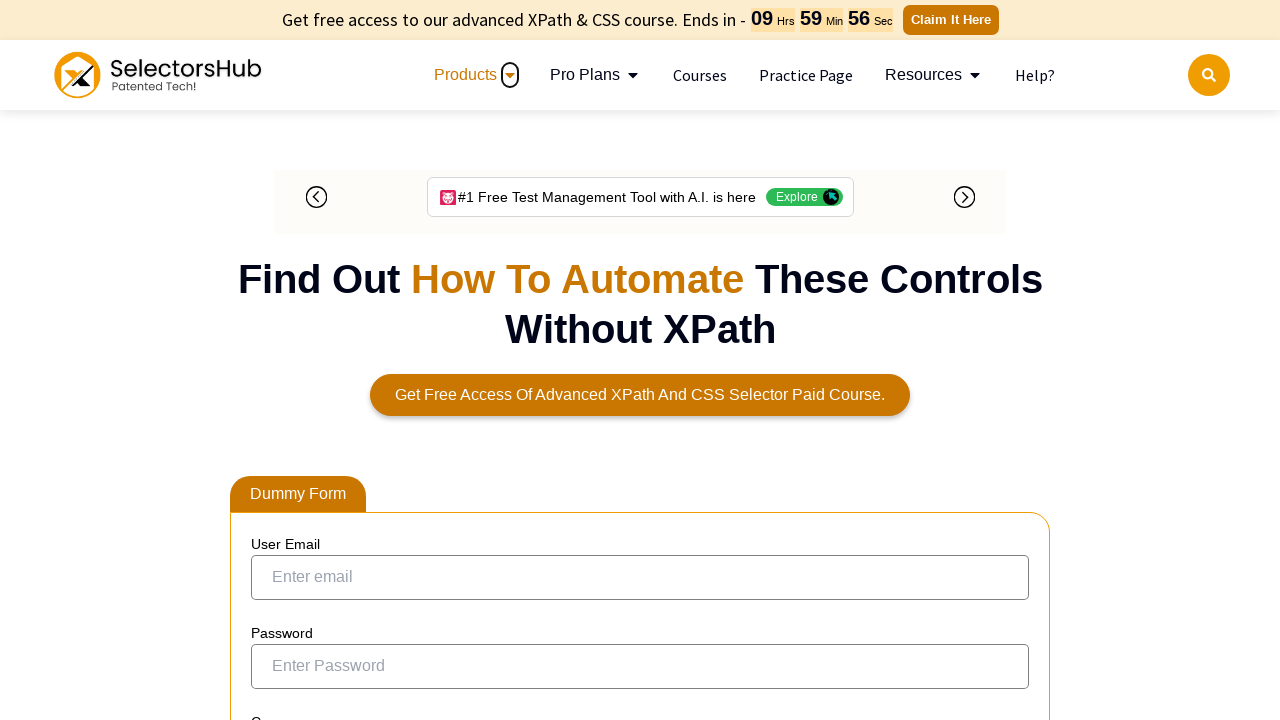

Clicked dropdown element at (380, 361) on select[name='cars']
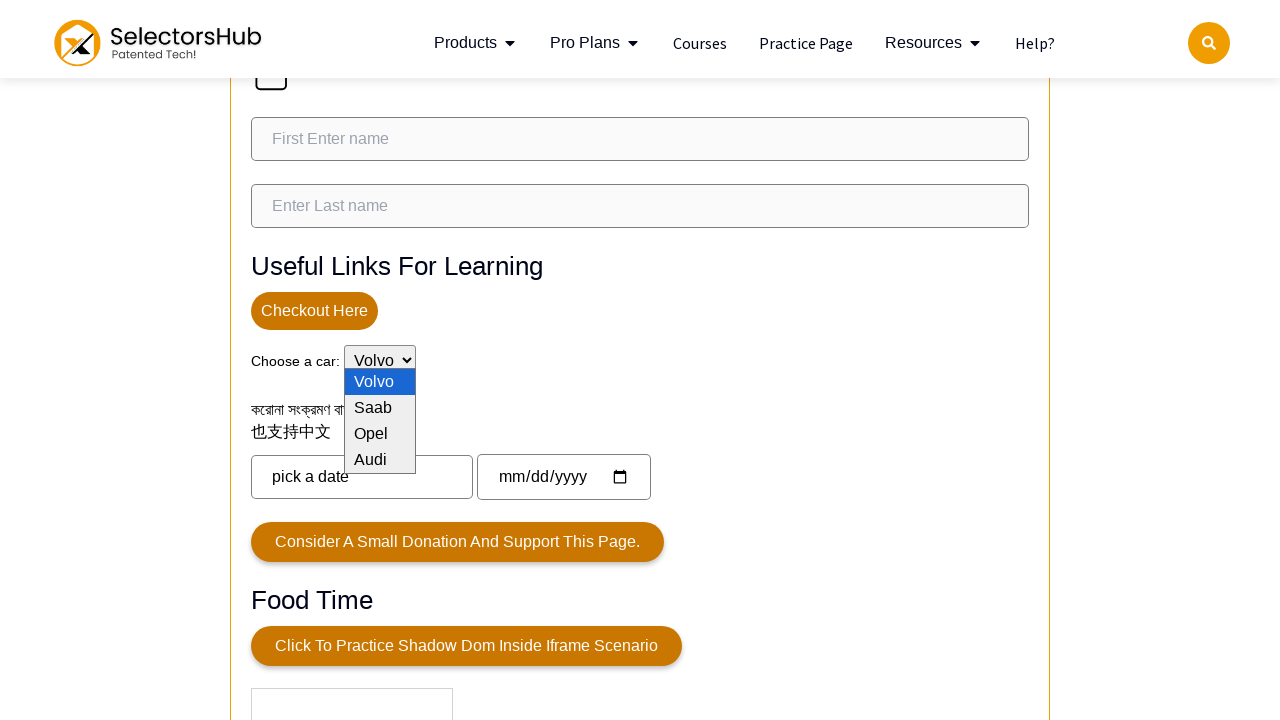

Selected 'Opel' from dropdown by visible text on select[name='cars']
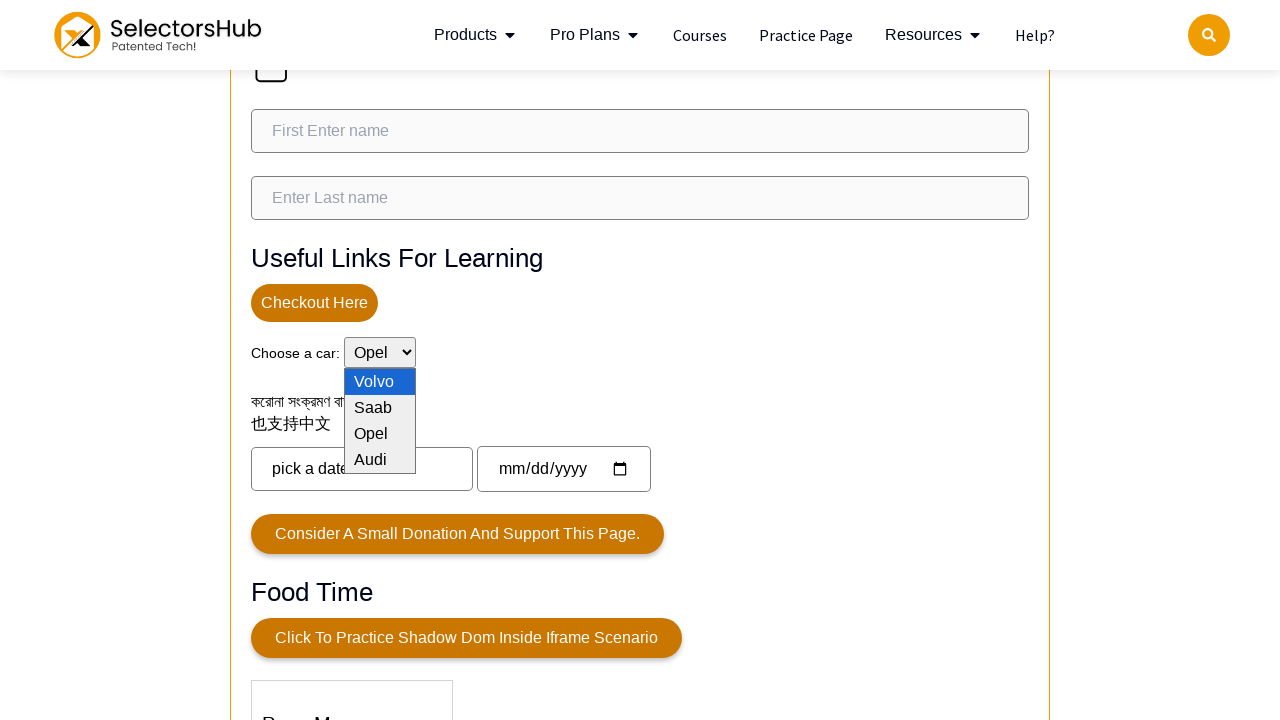

Clicked dropdown element at (380, 353) on select[name='cars']
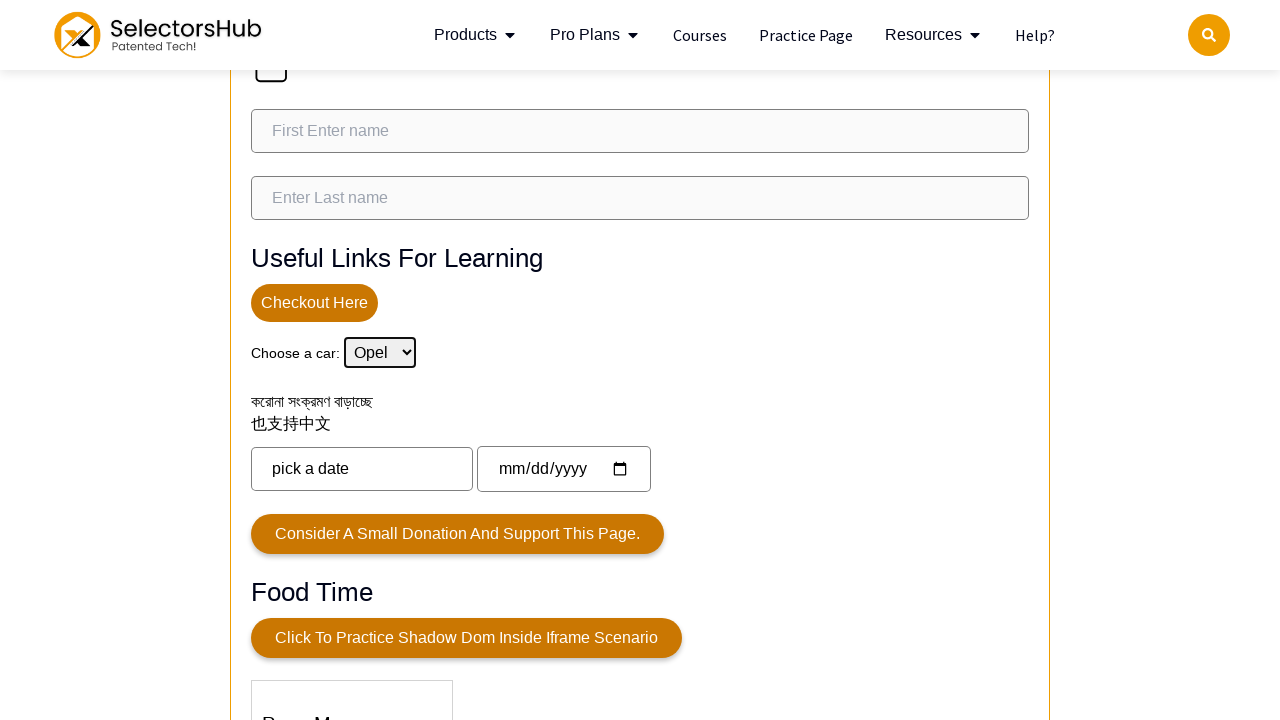

Selected option at index 1 from dropdown on select[name='cars']
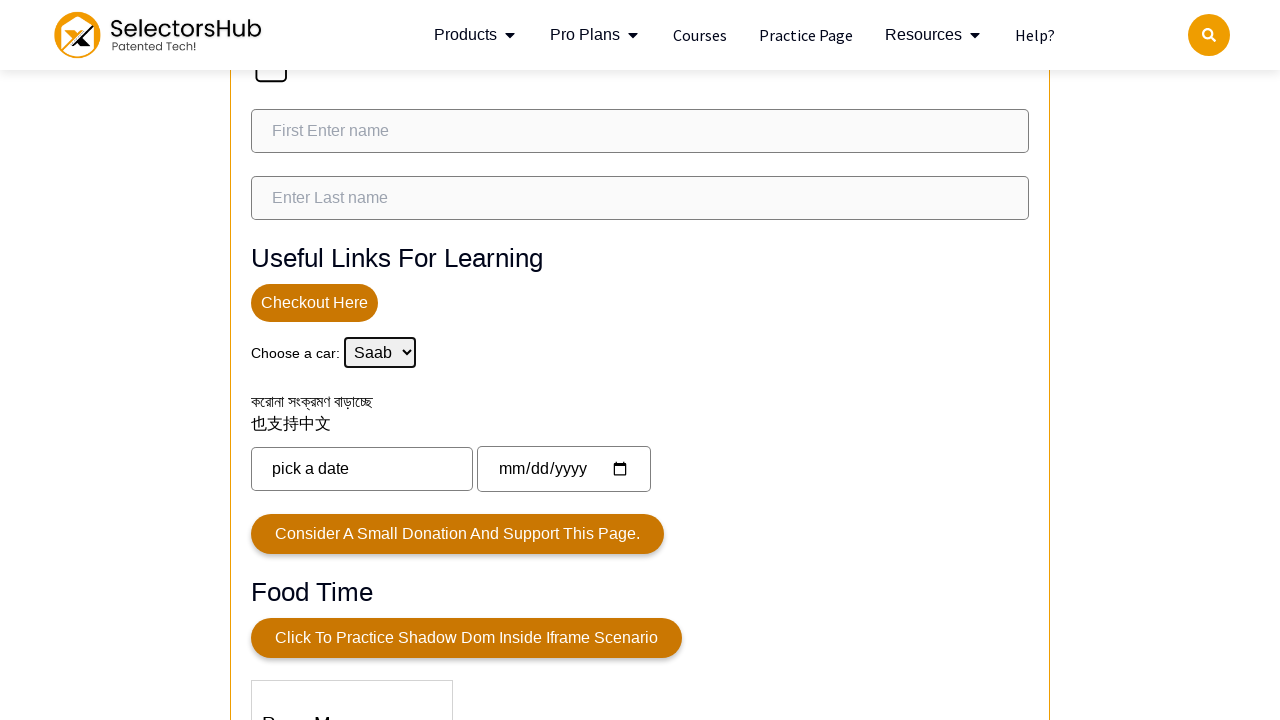

Clicked dropdown element at (380, 353) on select[name='cars']
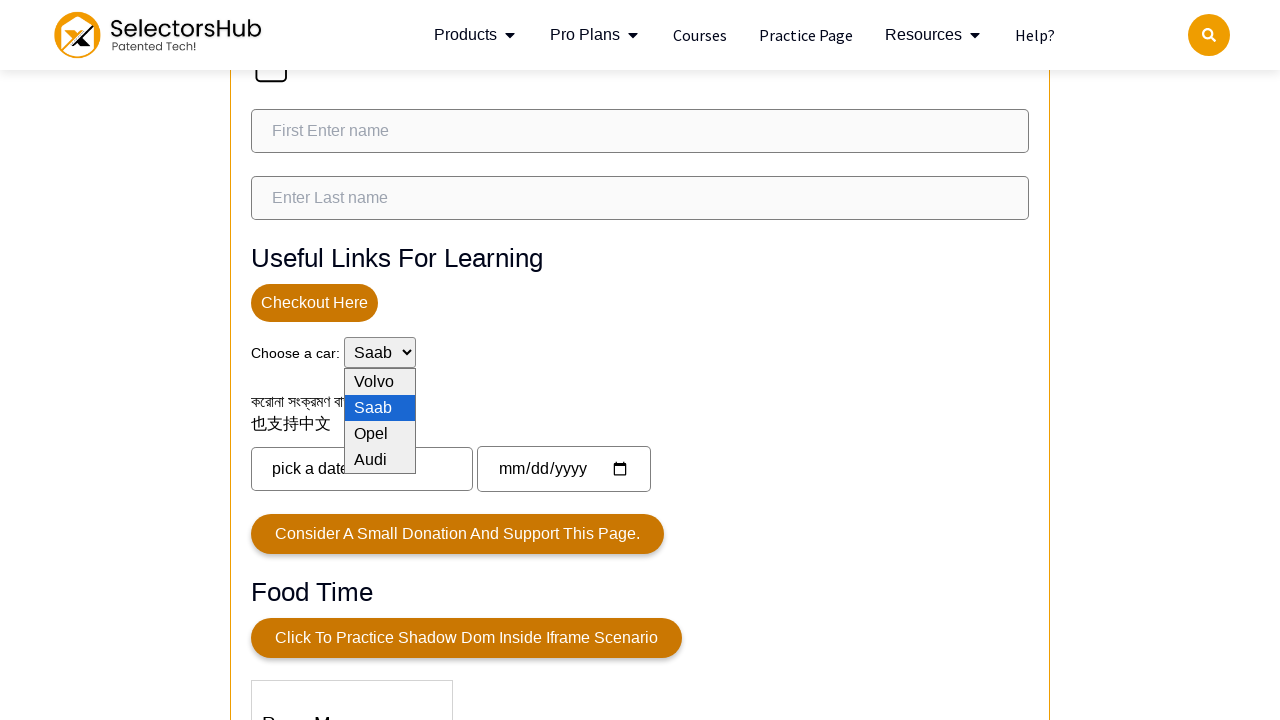

Selected 'volvo' from dropdown by value on select[name='cars']
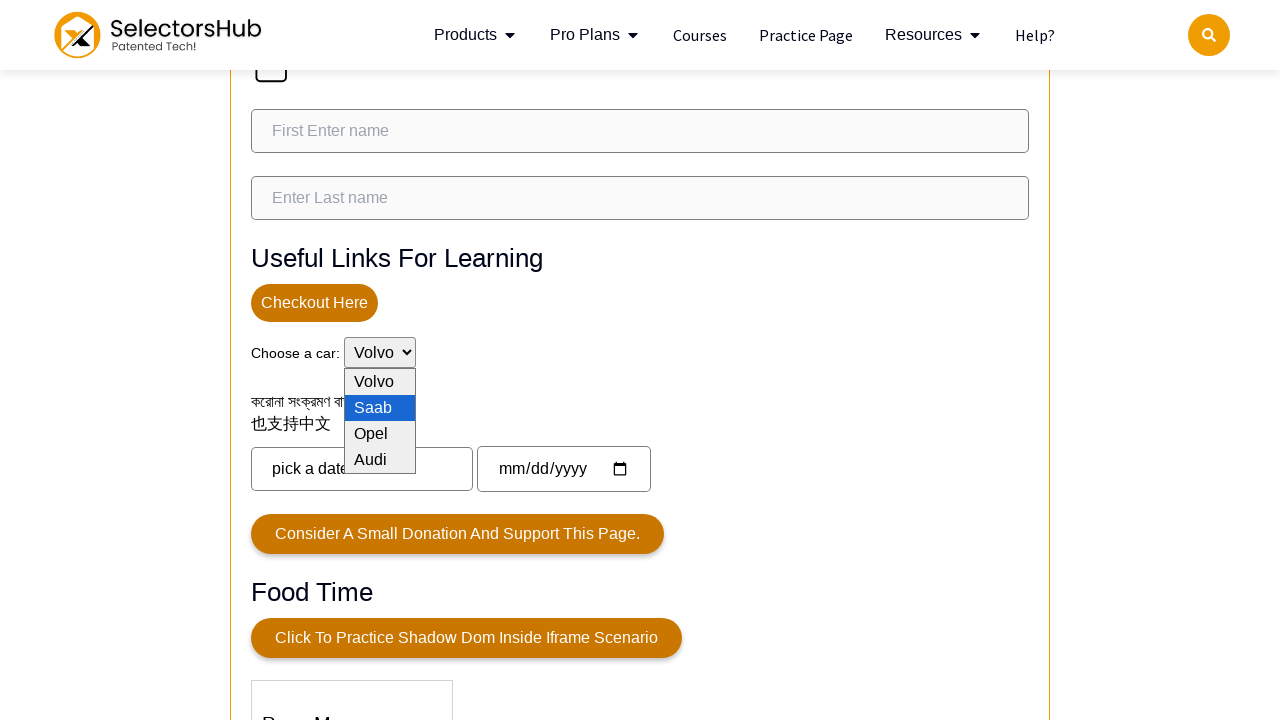

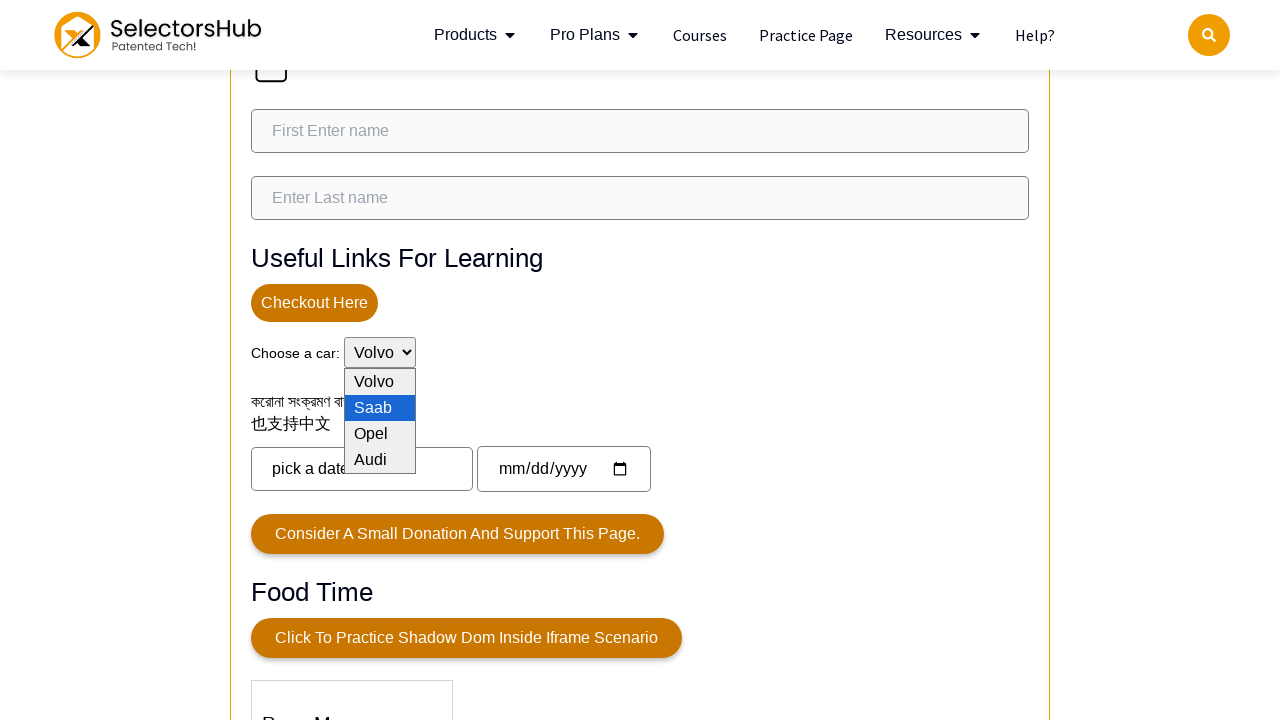